Navigates to Meituan food delivery mobile search page and verifies it loads

Starting URL: https://h5.waimai.meituan.com/waimai/mindex/search?viewKeyword=&searchKeyword=&tgtStids=&sceneType=&mode=search

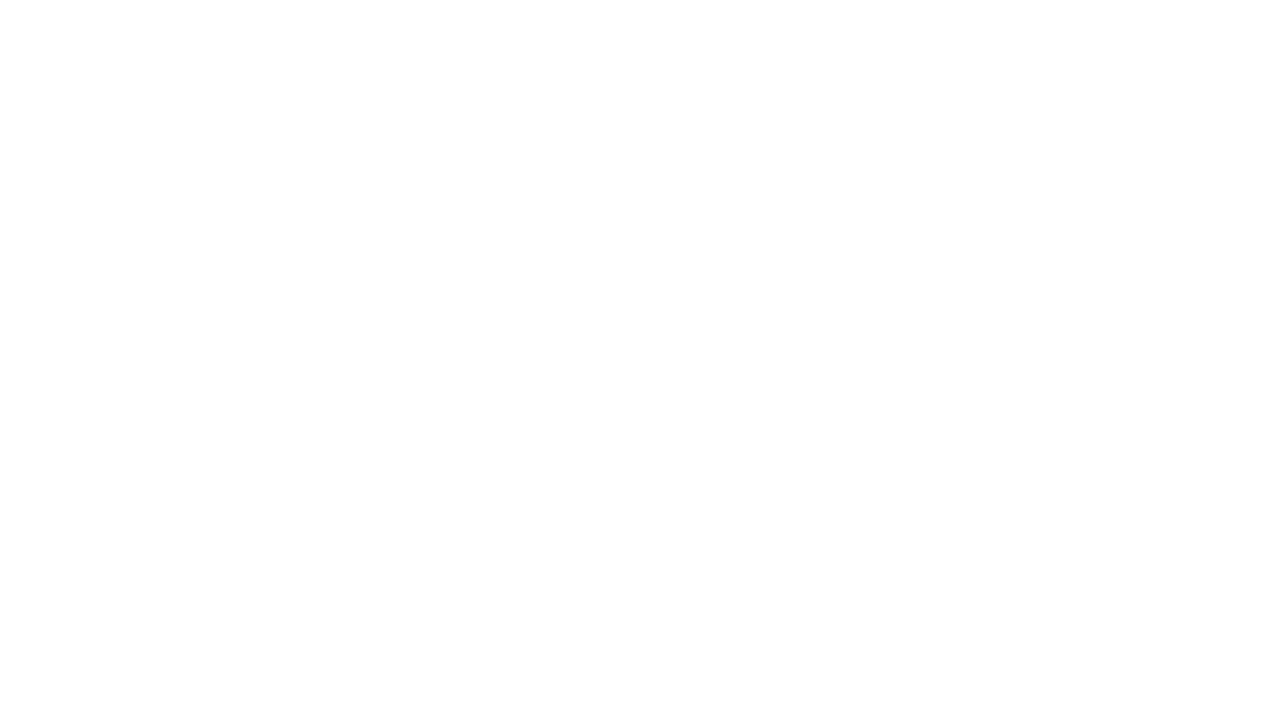

Waited for HTML element to load on Meituan food delivery search page
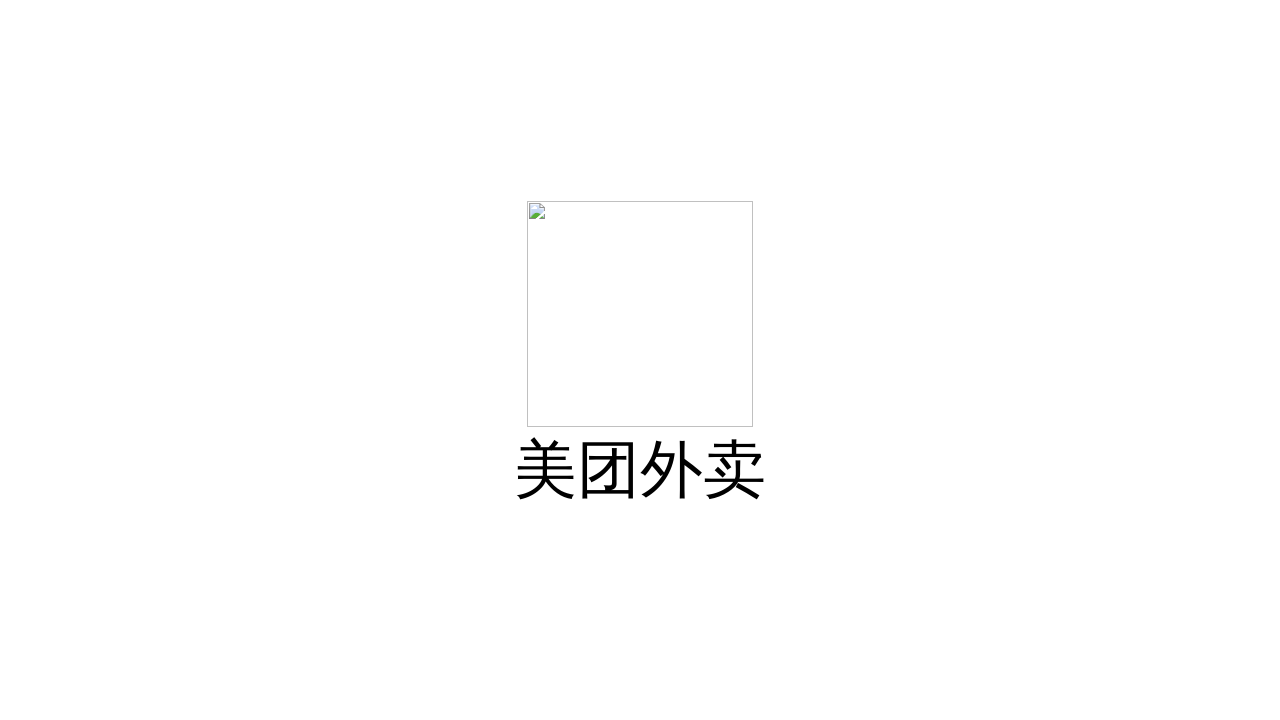

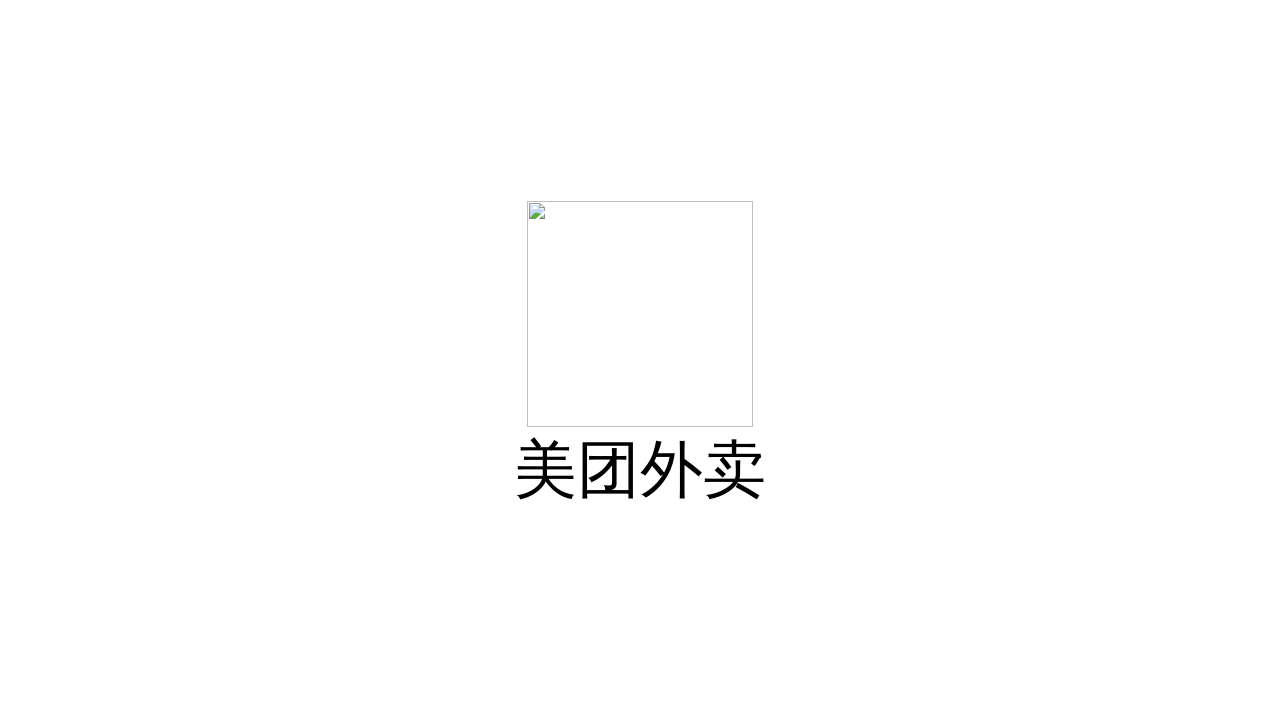